Tests a registration form by filling in first name, last name, and email fields, submitting the form, and verifying that the registration was successful by checking the h1 heading text.

Starting URL: http://suninjuly.github.io/registration1.html

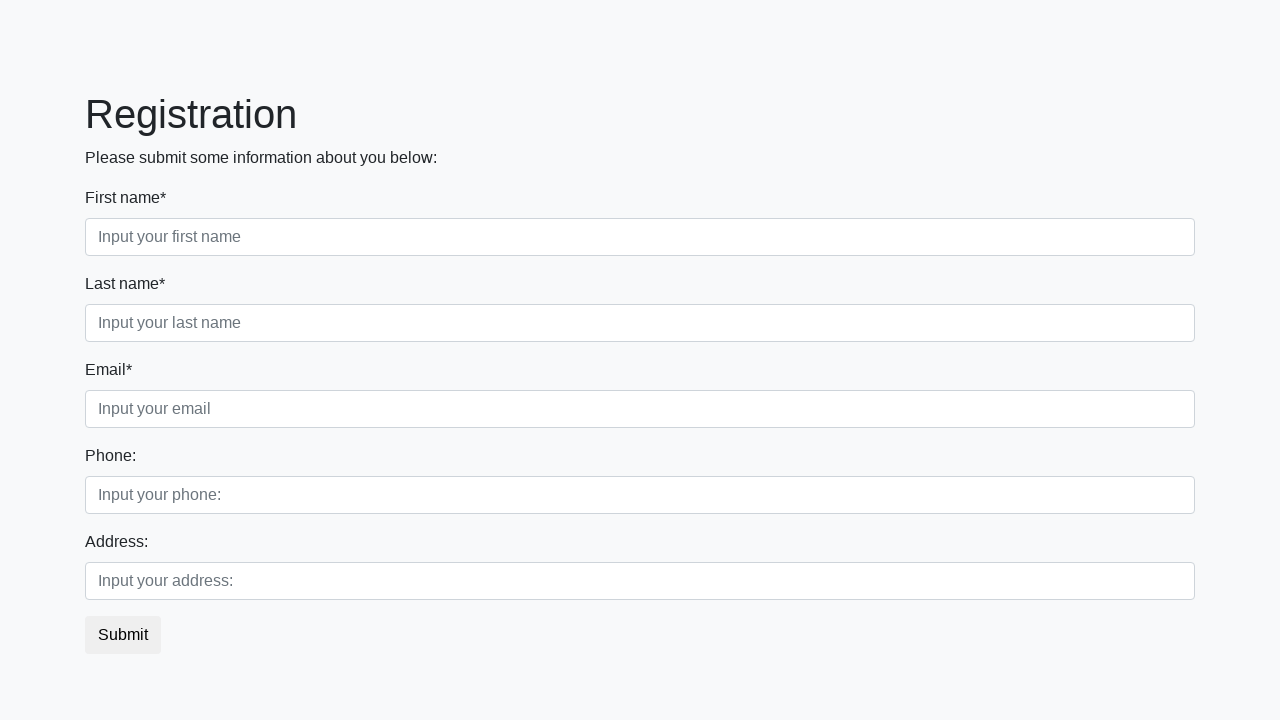

Filled first name field with 'Ivan' on [placeholder="Input your first name"]
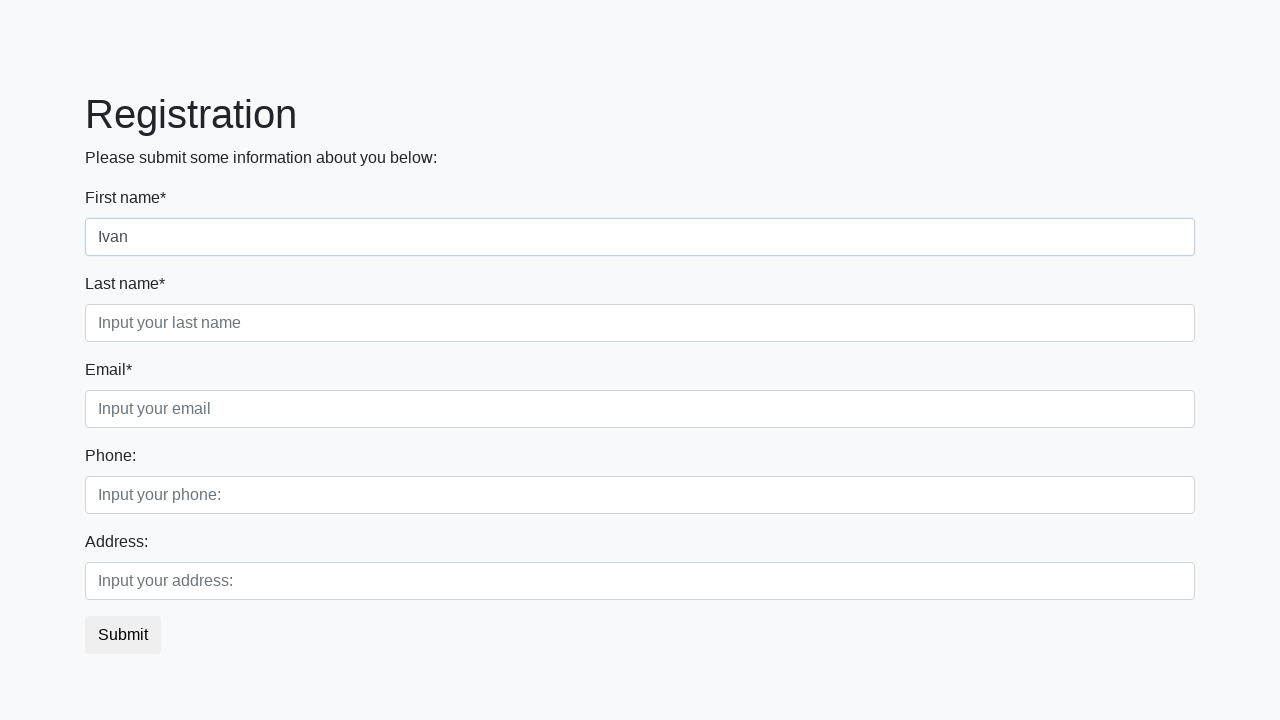

Filled last name field with 'Ivanov' on [placeholder="Input your last name"]
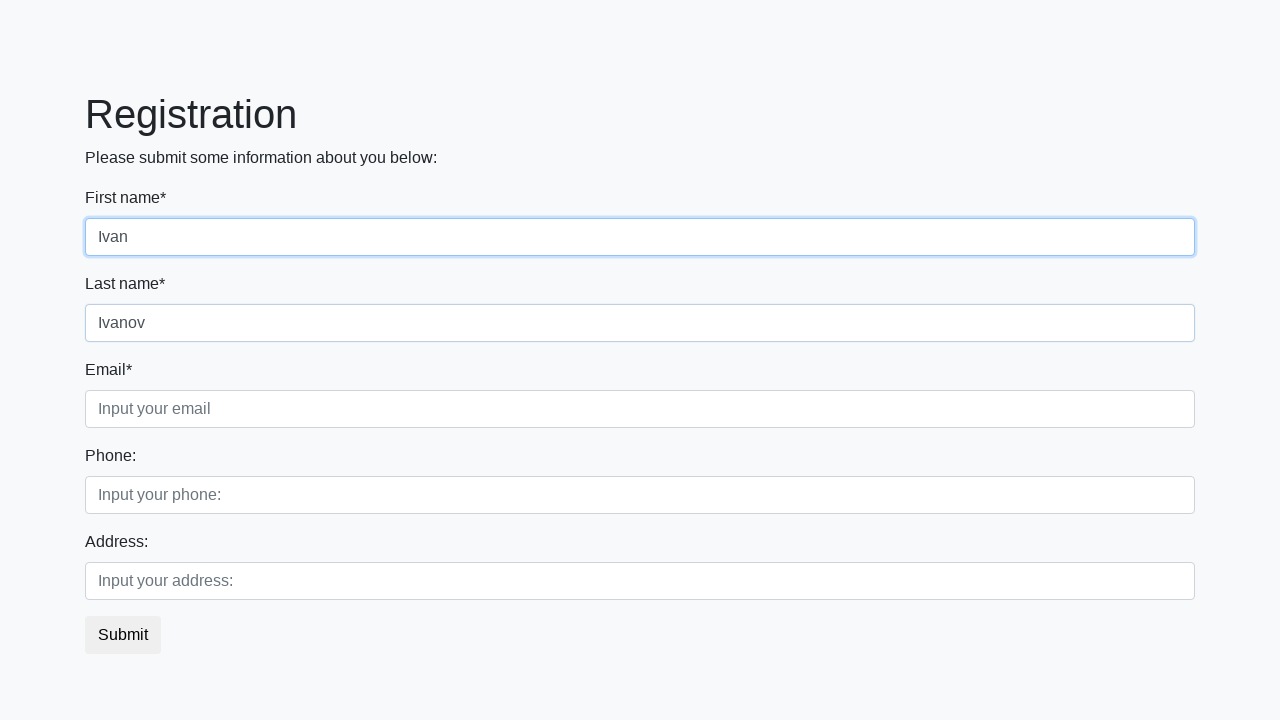

Filled email field with 'ivan.ivanov@example.com' on [placeholder="Input your email"]
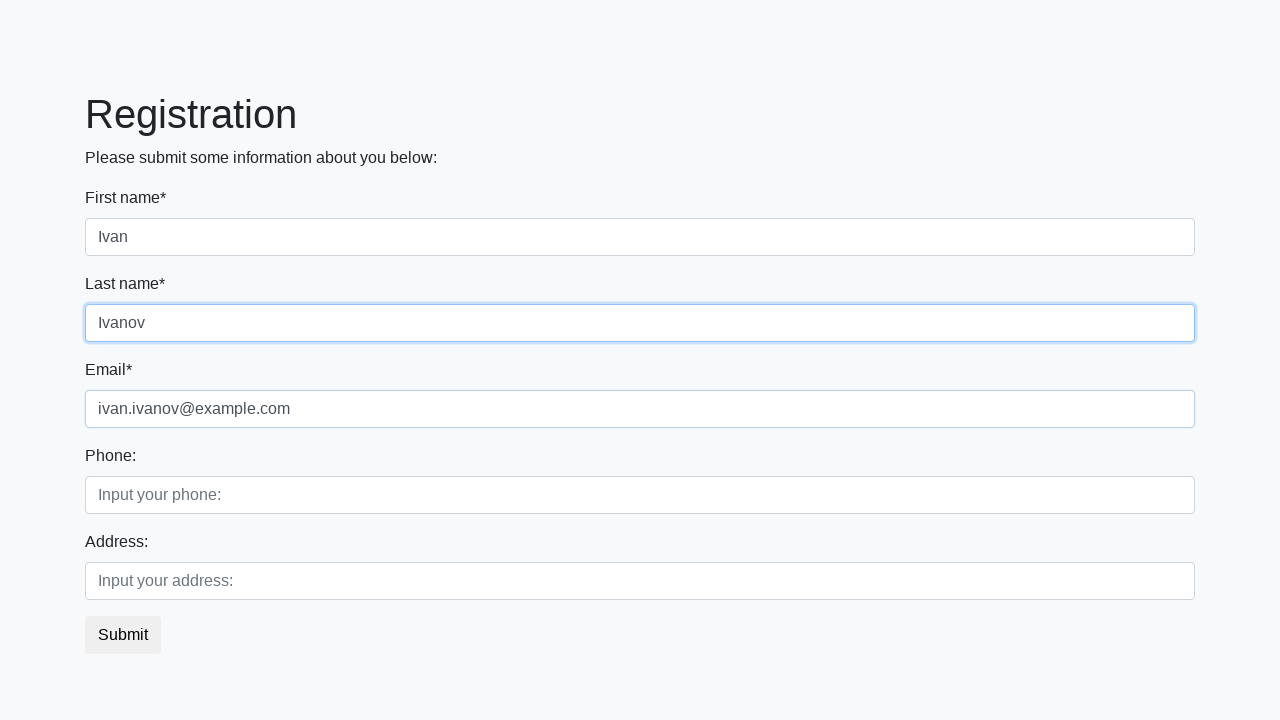

Clicked submit button at (123, 635) on .btn-default
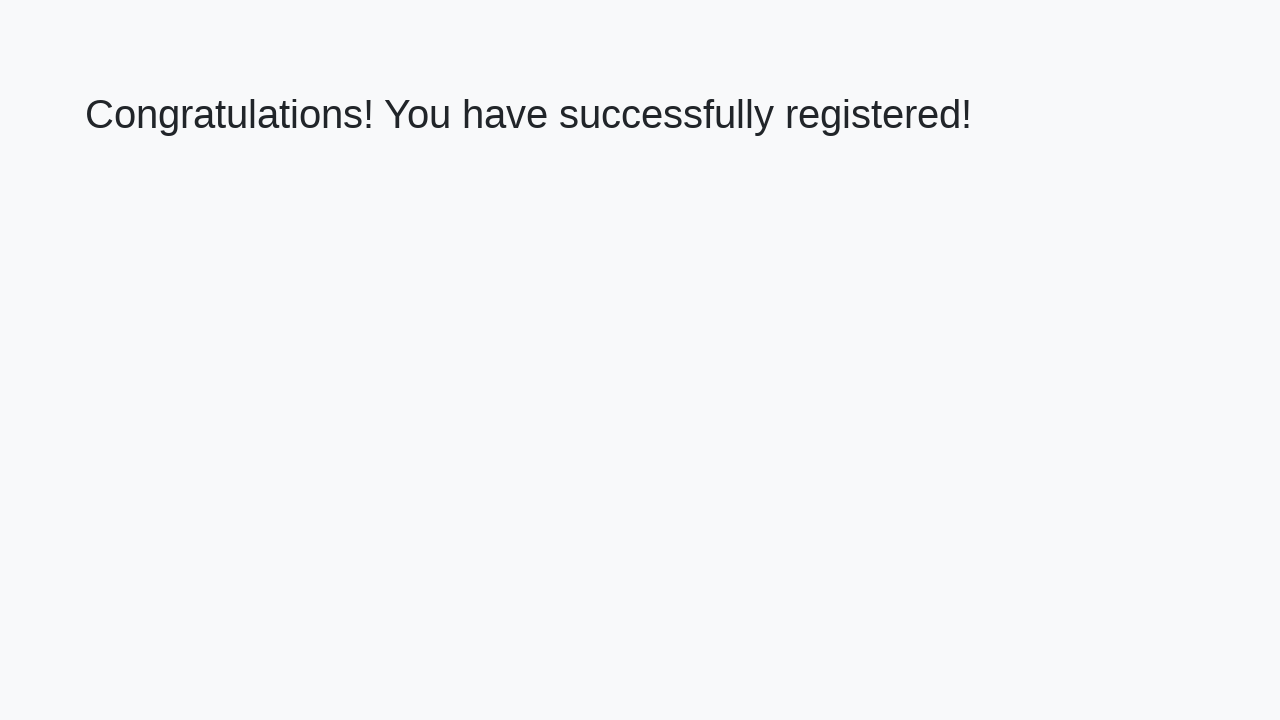

Registration successful - h1 element appeared
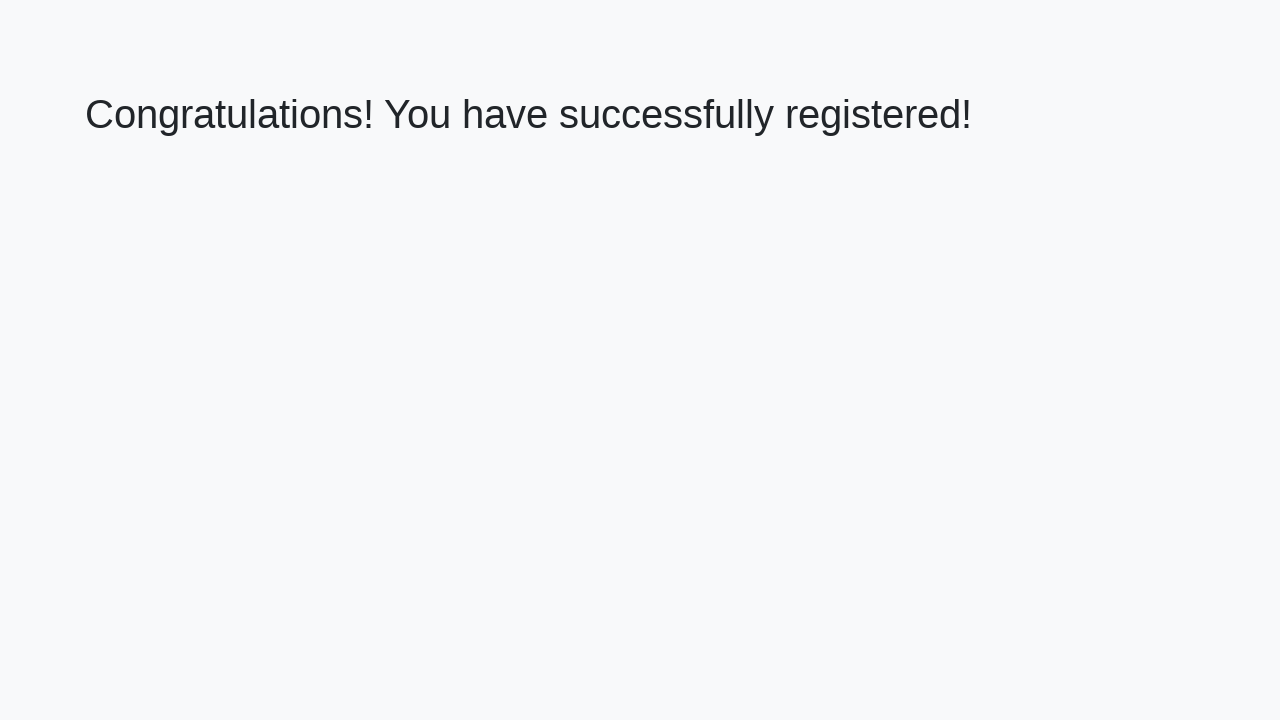

Retrieved welcome text: 'Congratulations! You have successfully registered!'
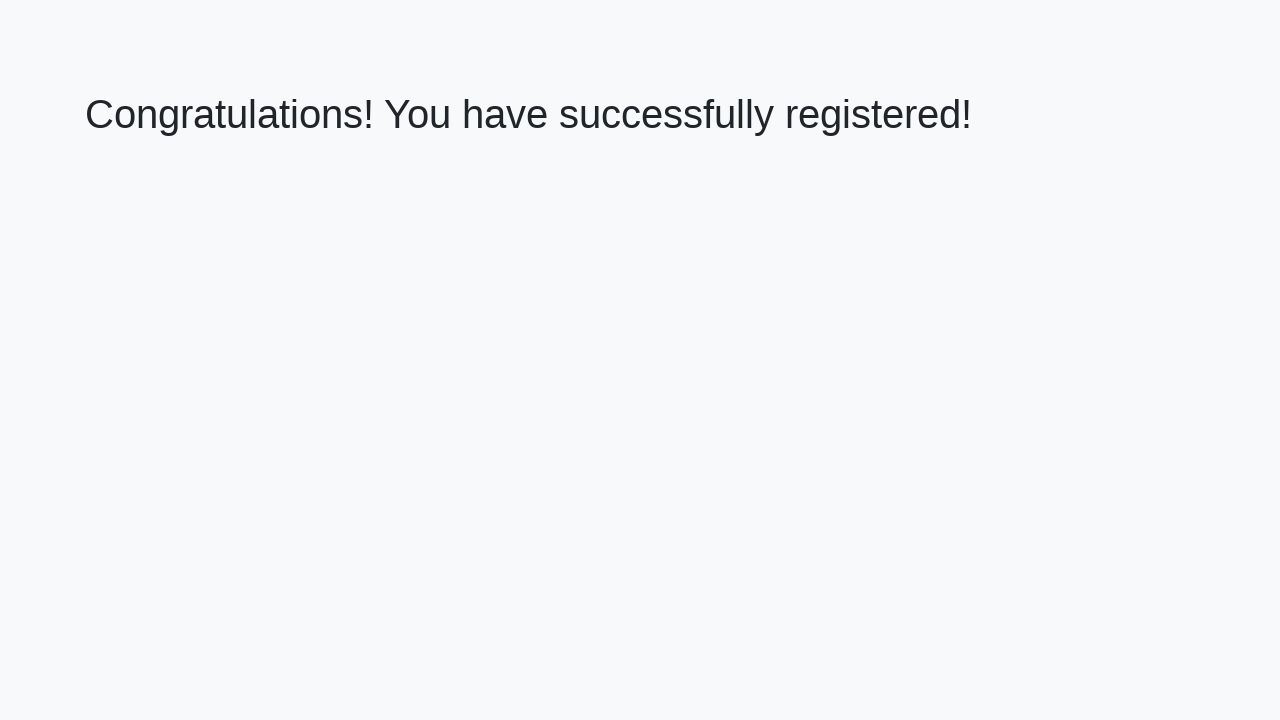

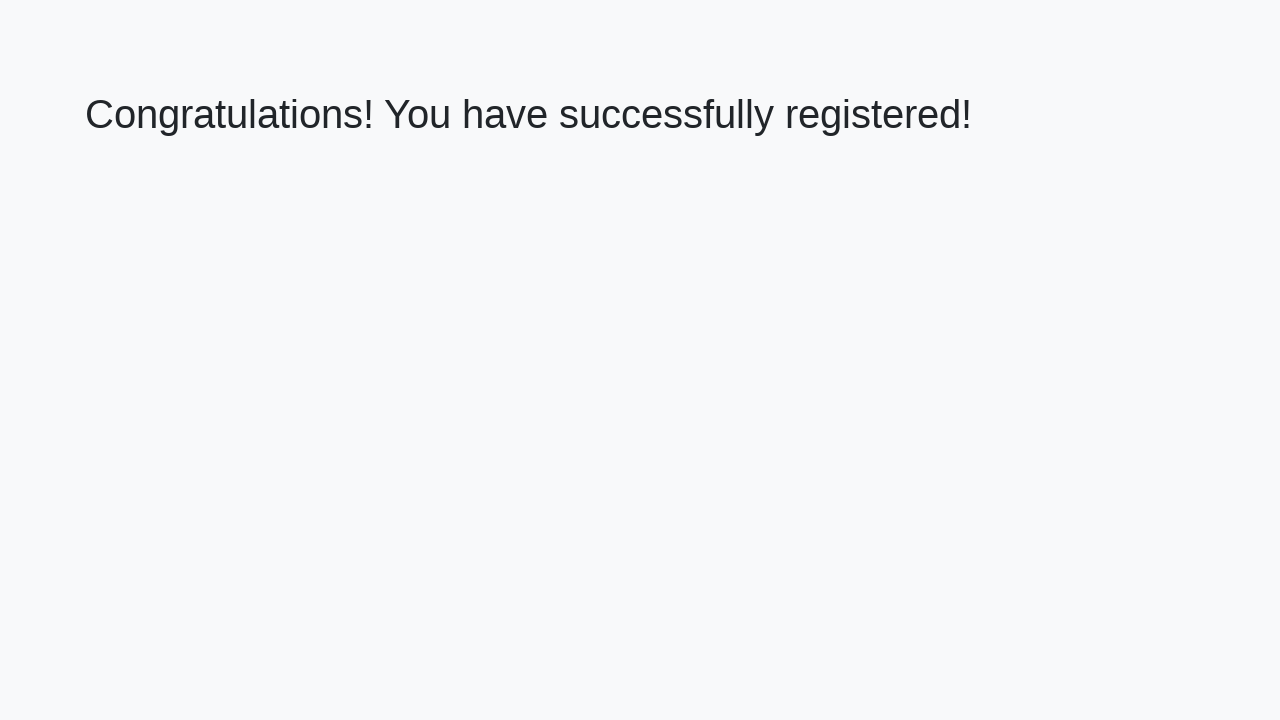